Tests that todo data persists after page reload

Starting URL: https://demo.playwright.dev/todomvc

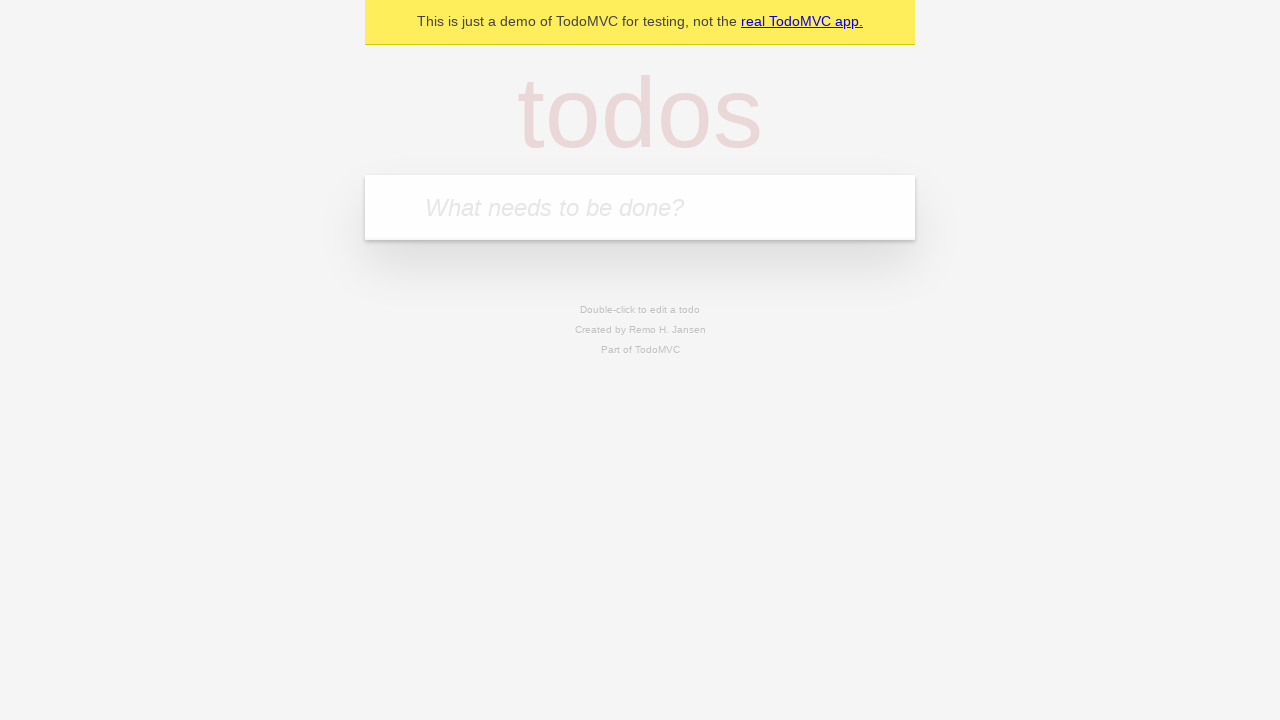

Located the todo input field
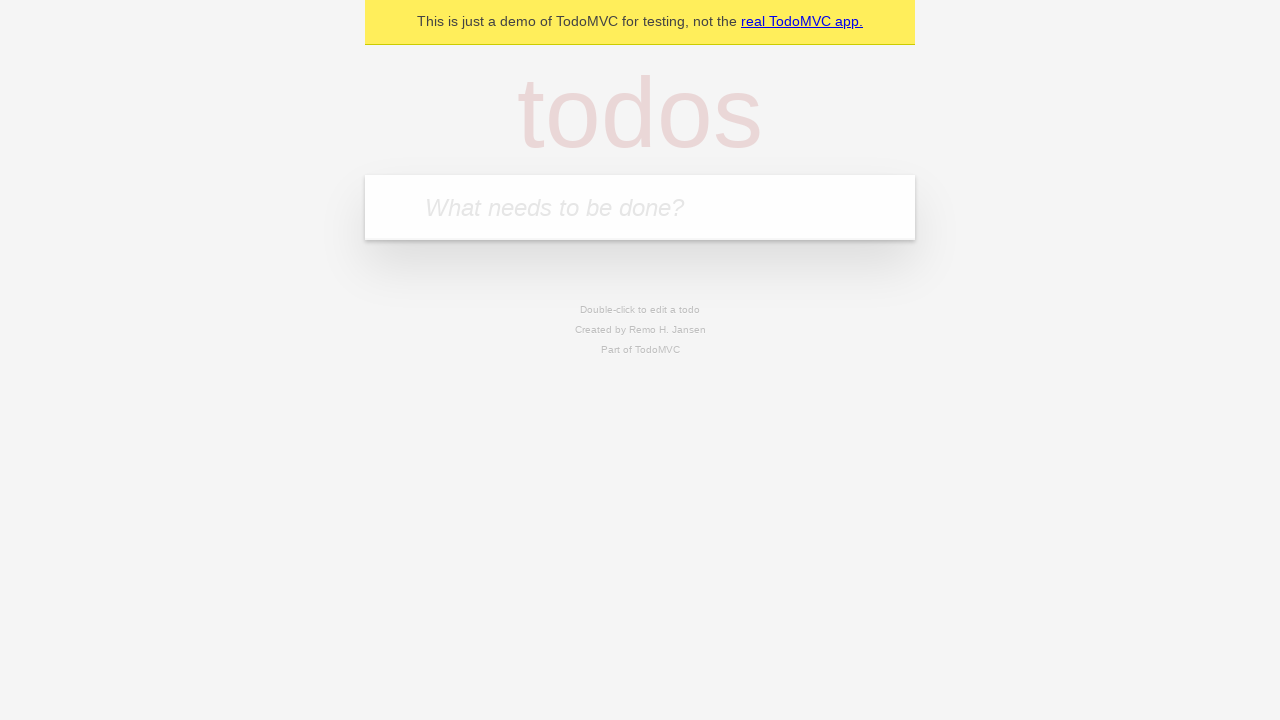

Filled todo input with 'buy some cheese' on internal:attr=[placeholder="What needs to be done?"i]
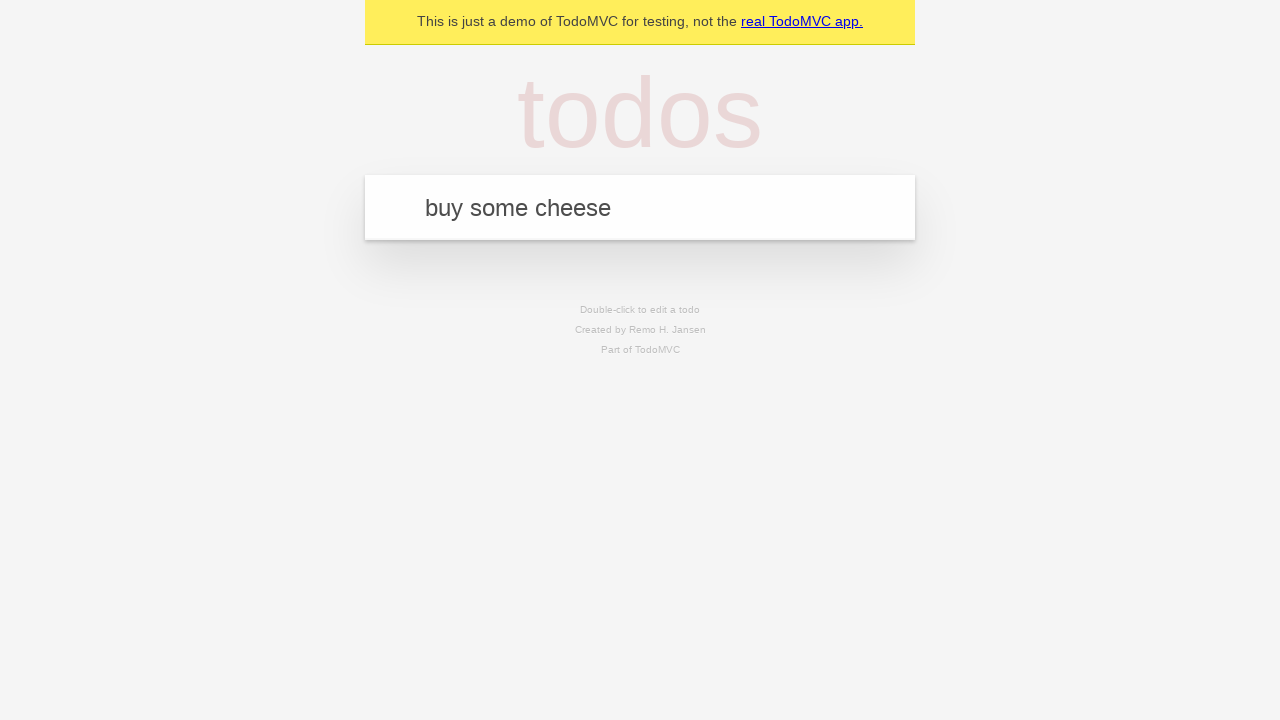

Pressed Enter to create todo 'buy some cheese' on internal:attr=[placeholder="What needs to be done?"i]
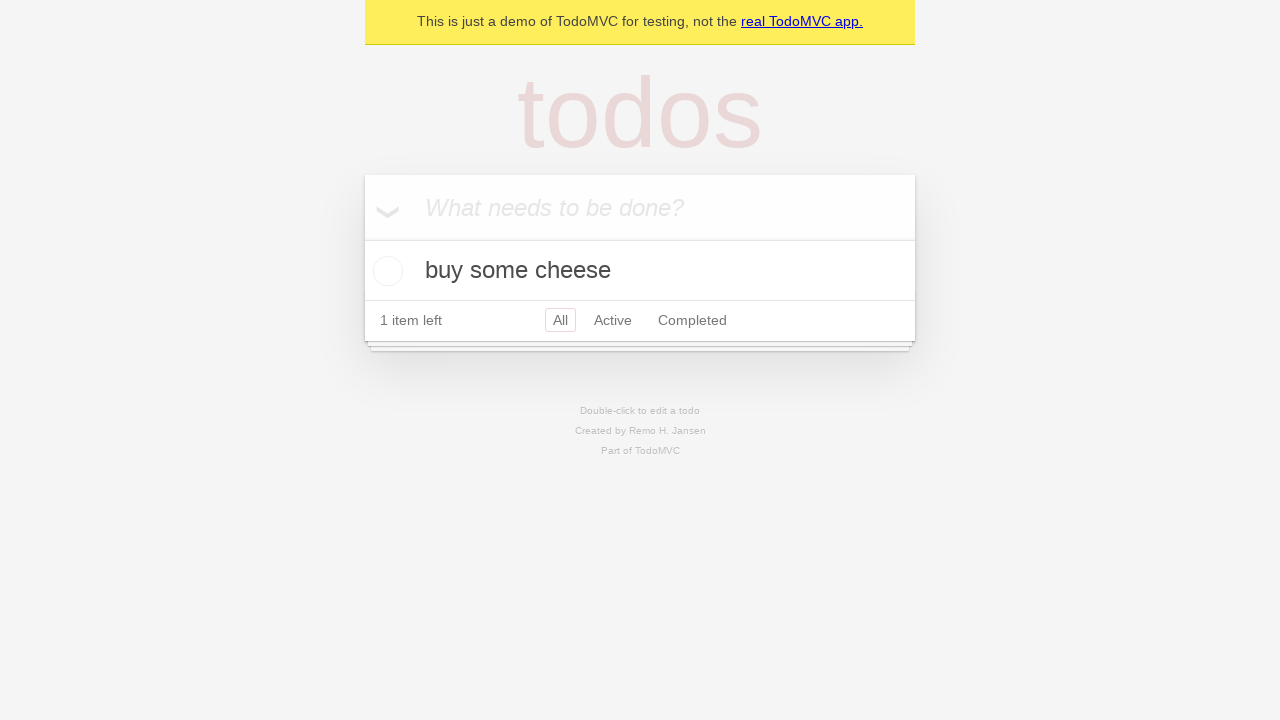

Filled todo input with 'feed the cat' on internal:attr=[placeholder="What needs to be done?"i]
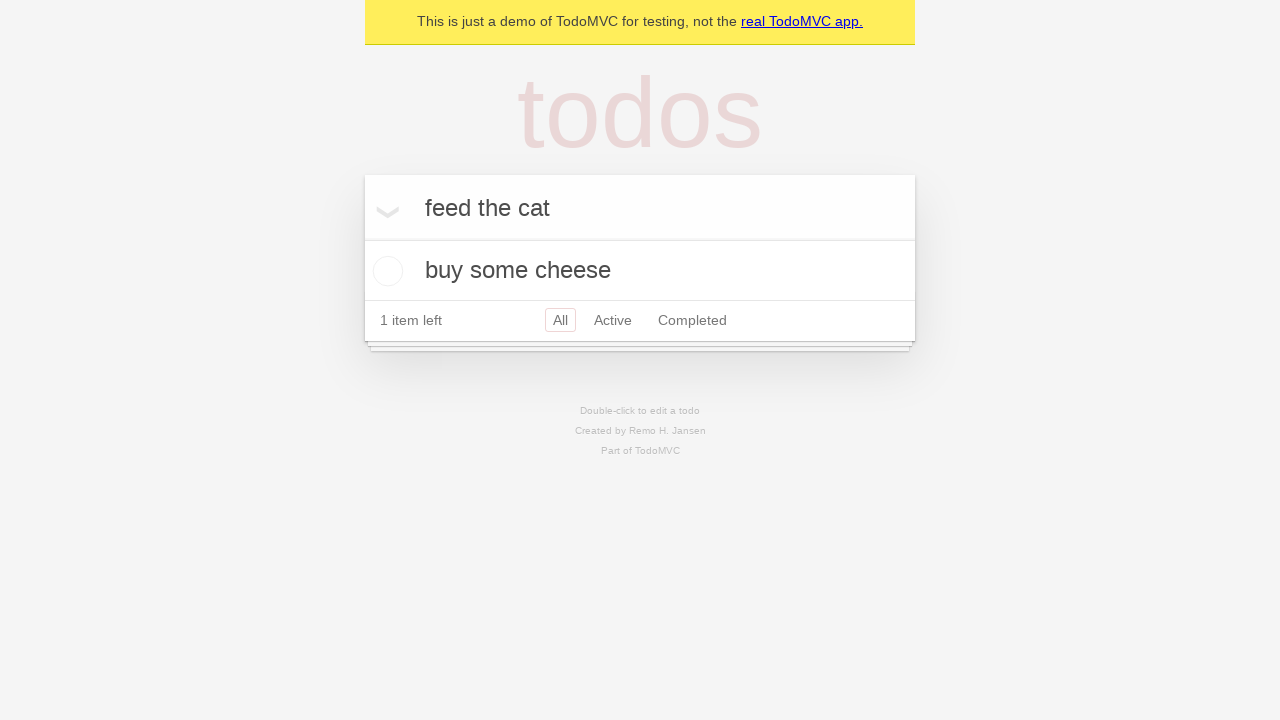

Pressed Enter to create todo 'feed the cat' on internal:attr=[placeholder="What needs to be done?"i]
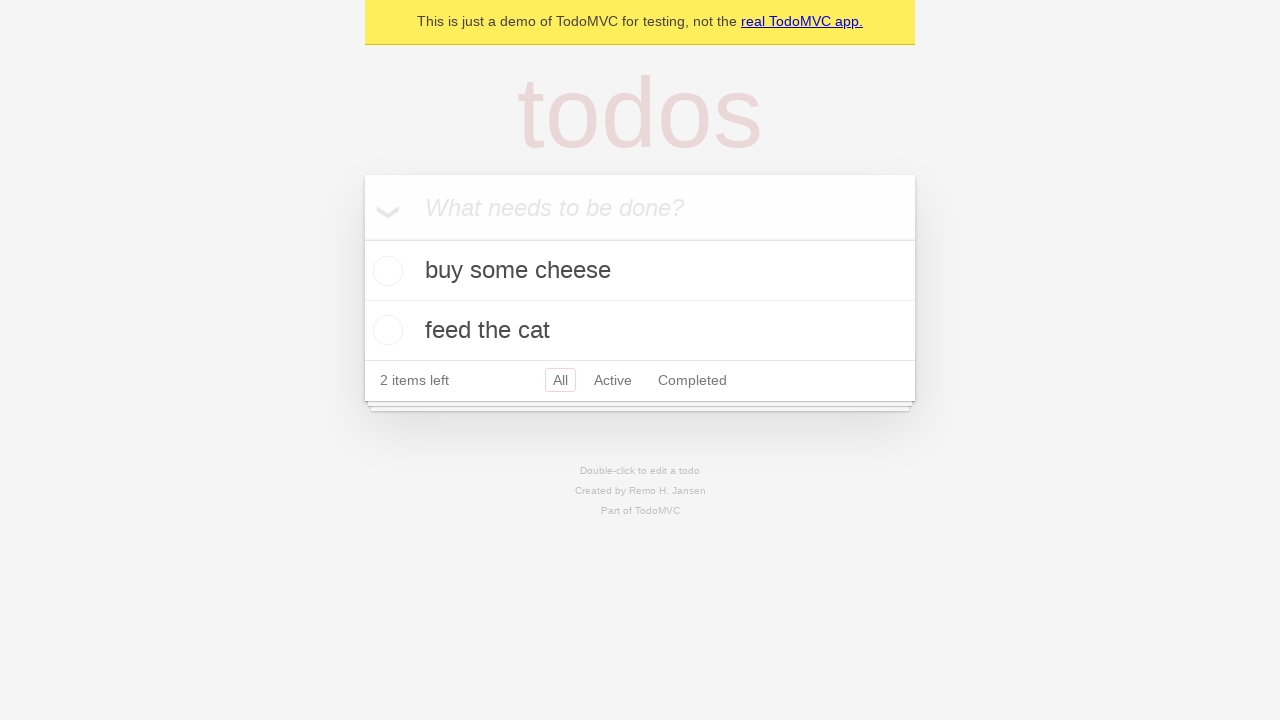

Waited for both todos to be created
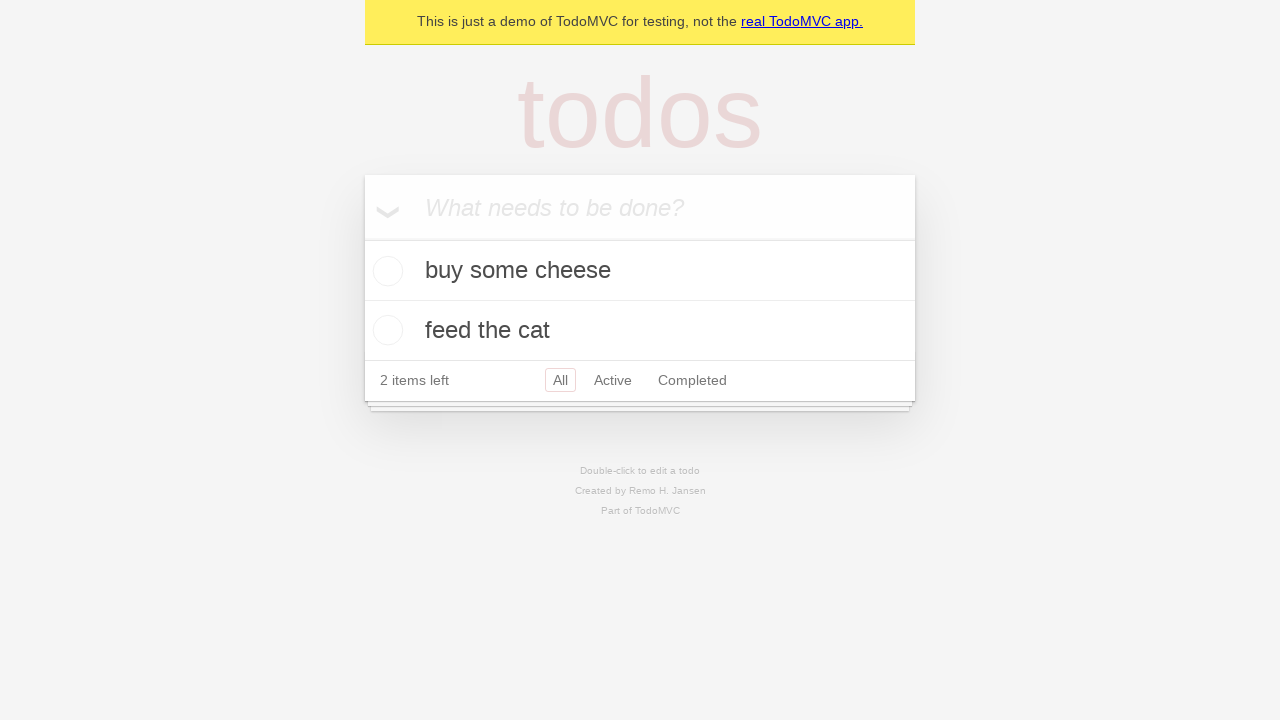

Located all todo items
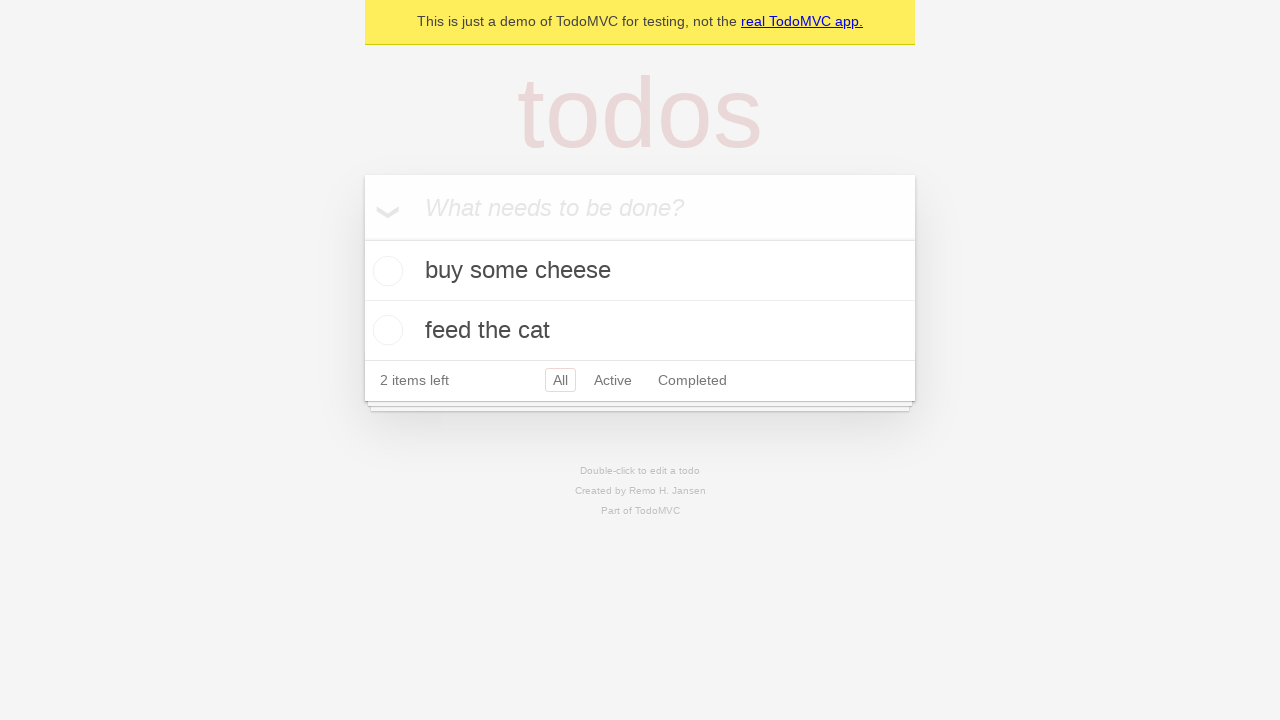

Located checkbox for first todo
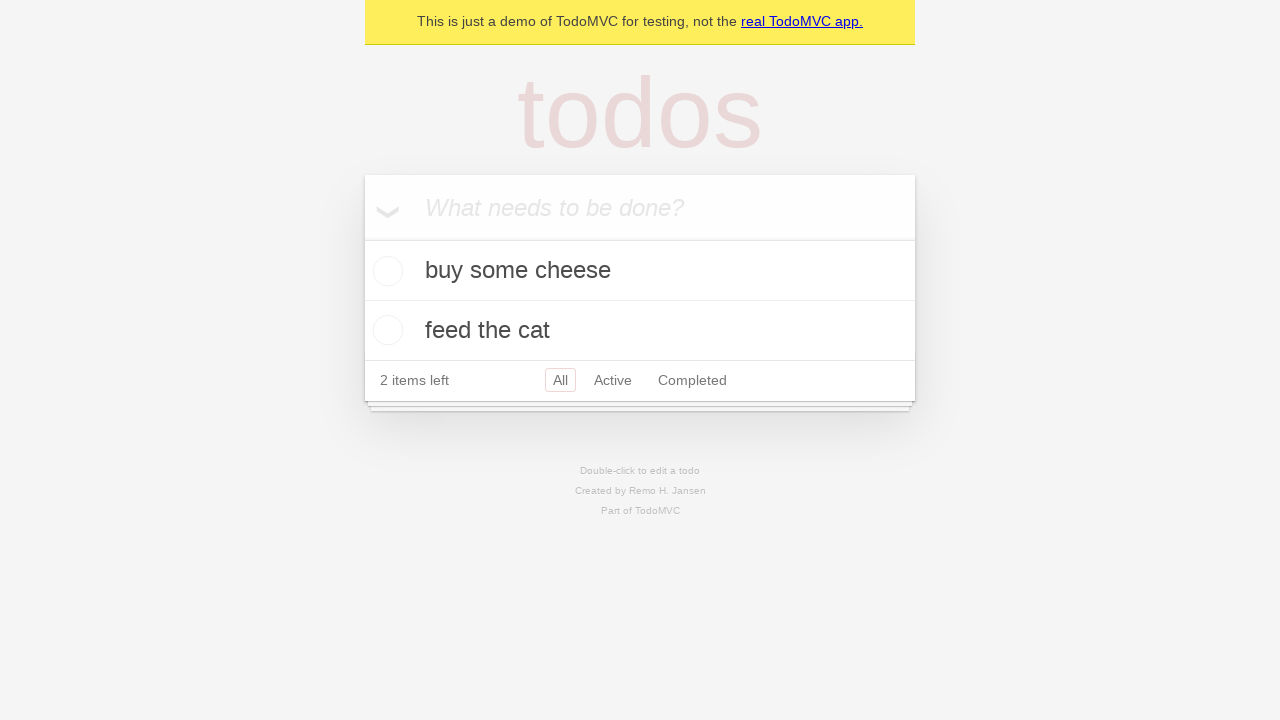

Checked the first todo item at (385, 271) on internal:testid=[data-testid="todo-item"s] >> nth=0 >> internal:role=checkbox
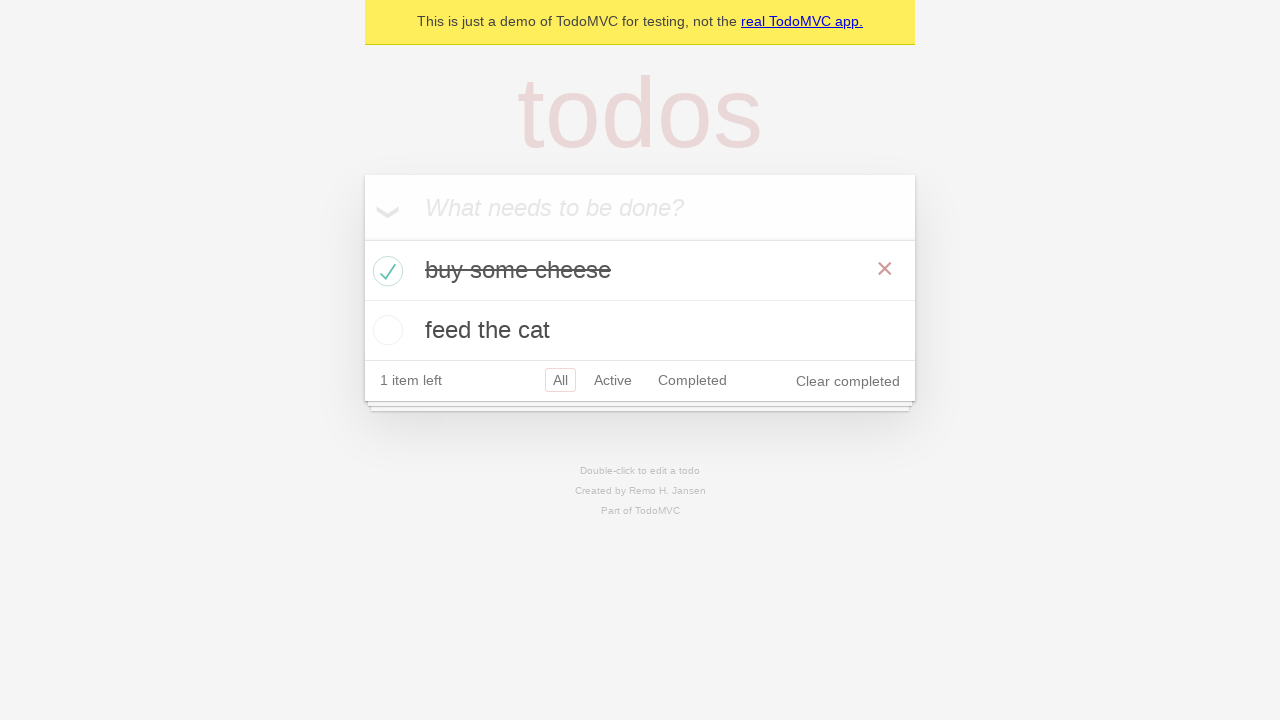

Reloaded the page to test data persistence
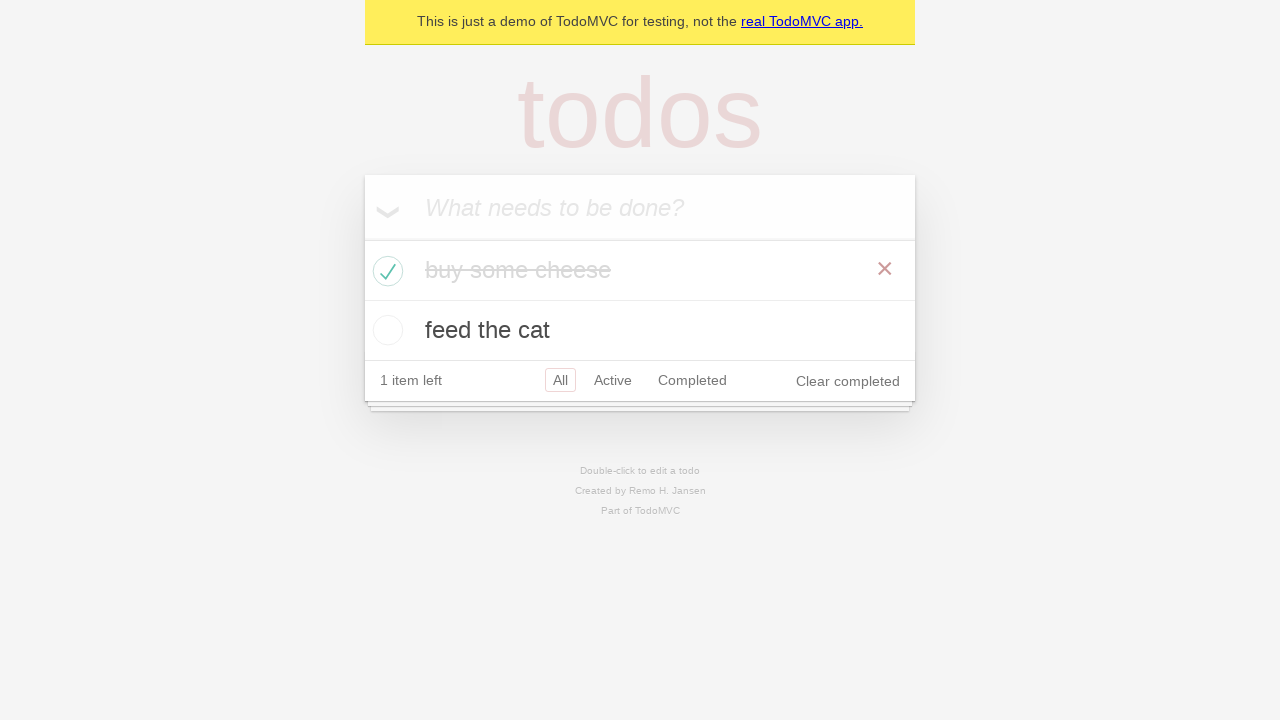

Waited for both todos to load after page reload
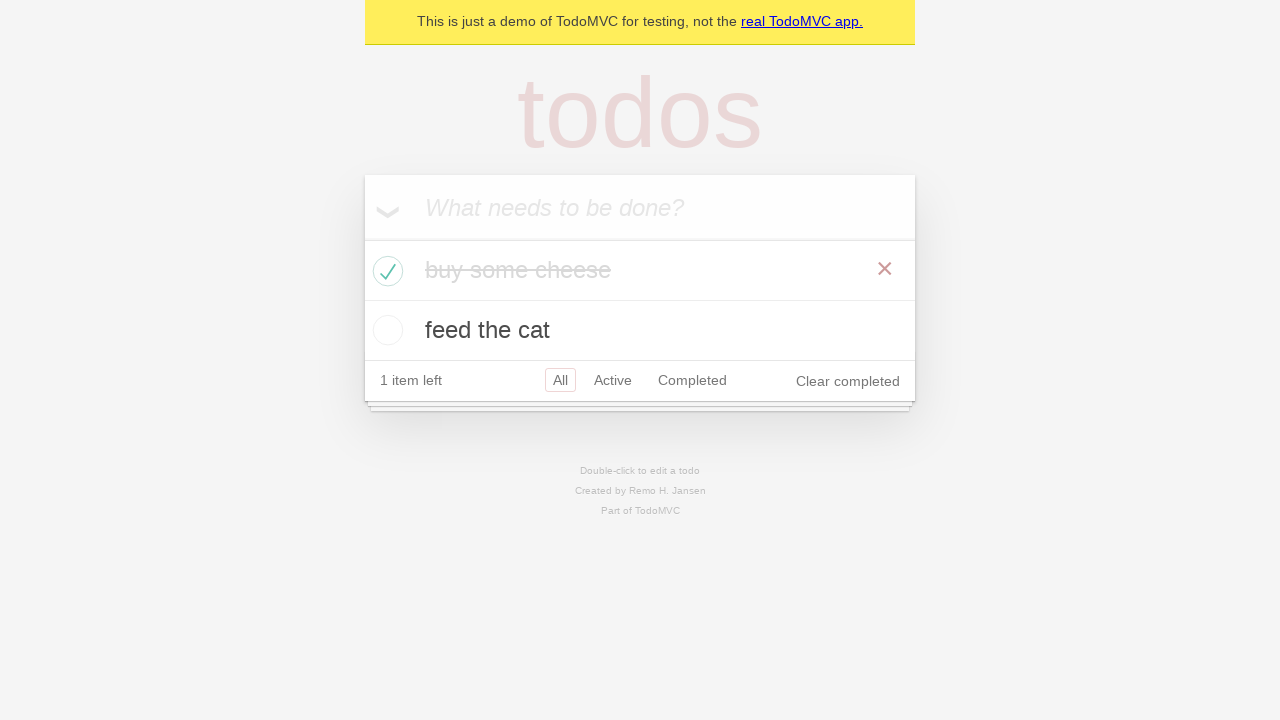

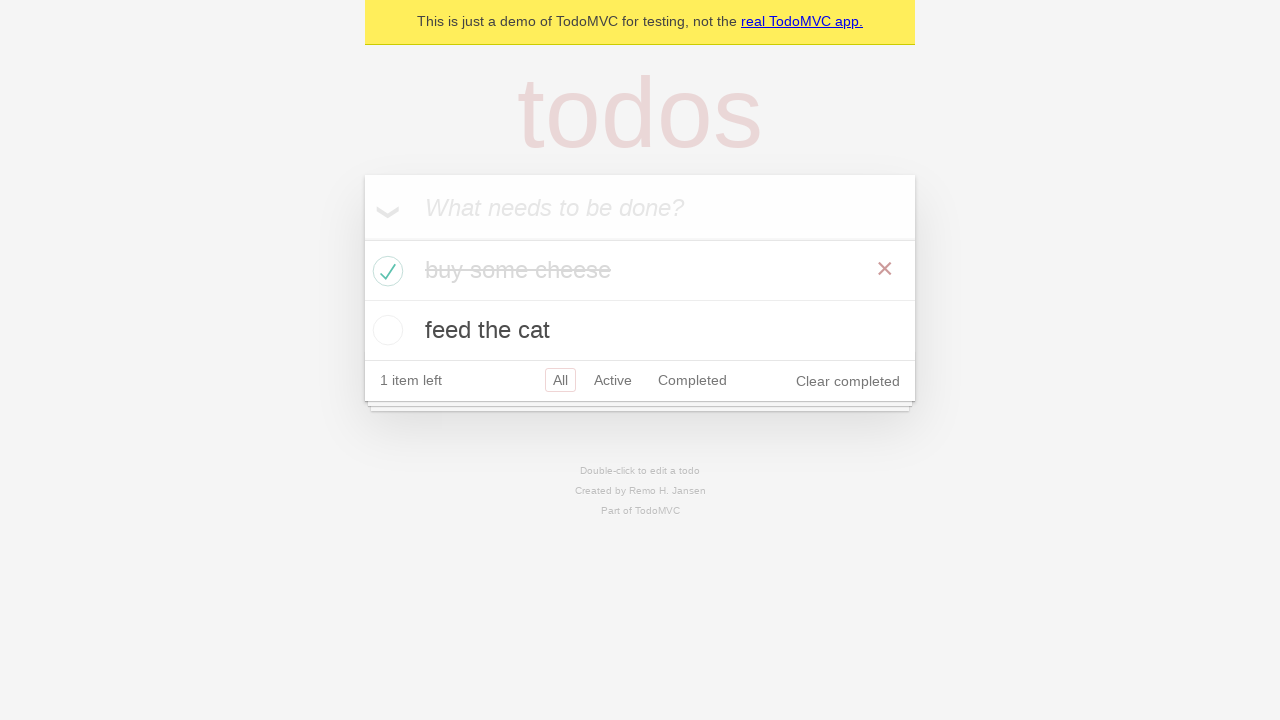